Tests filling an email input field and retrieving its value on a test automation practice site

Starting URL: https://testautomationpractice.blogspot.com/

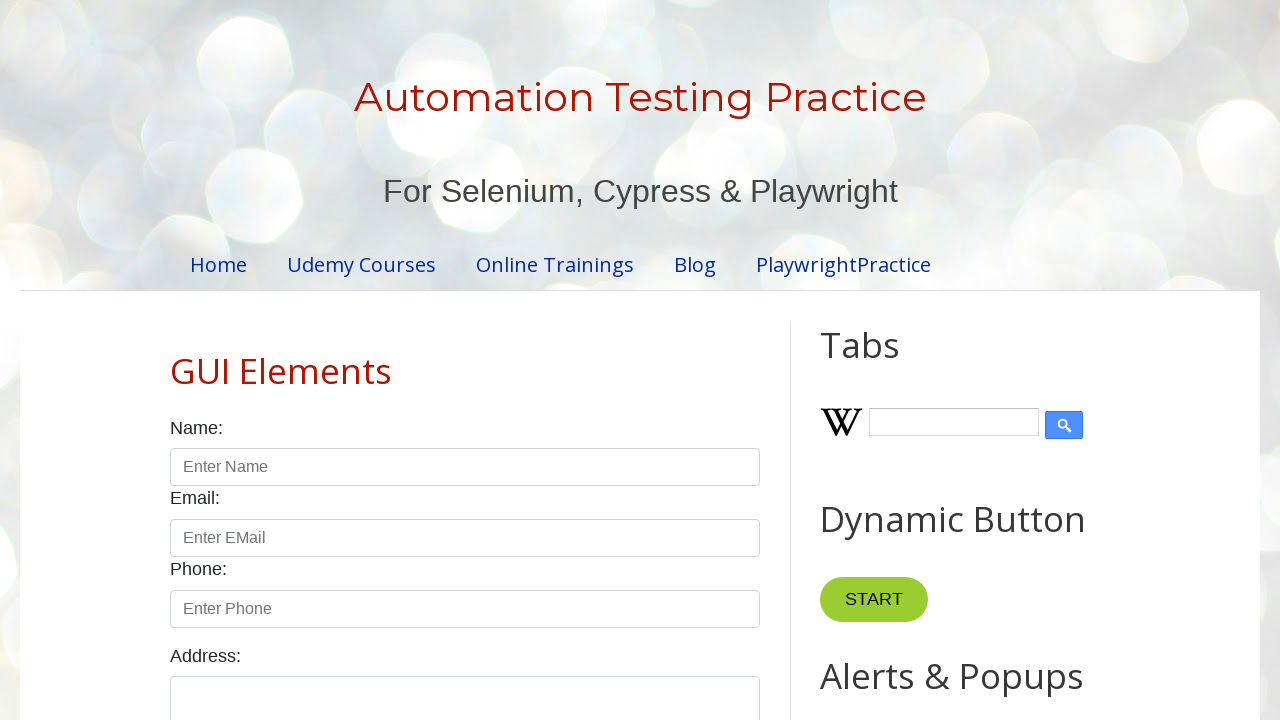

Filled email input field with 'girija123@gmail.com' on internal:attr=[placeholder="Enter EMail"i]
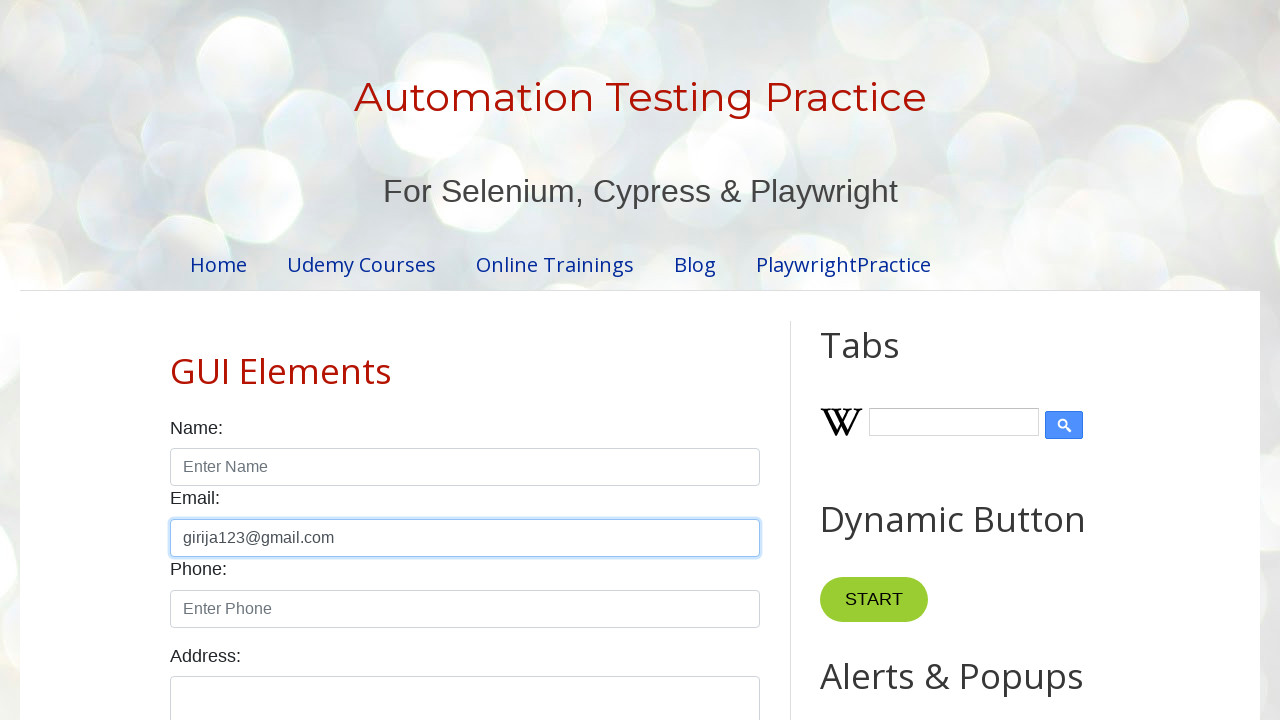

Retrieved email input value: 'girija123@gmail.com'
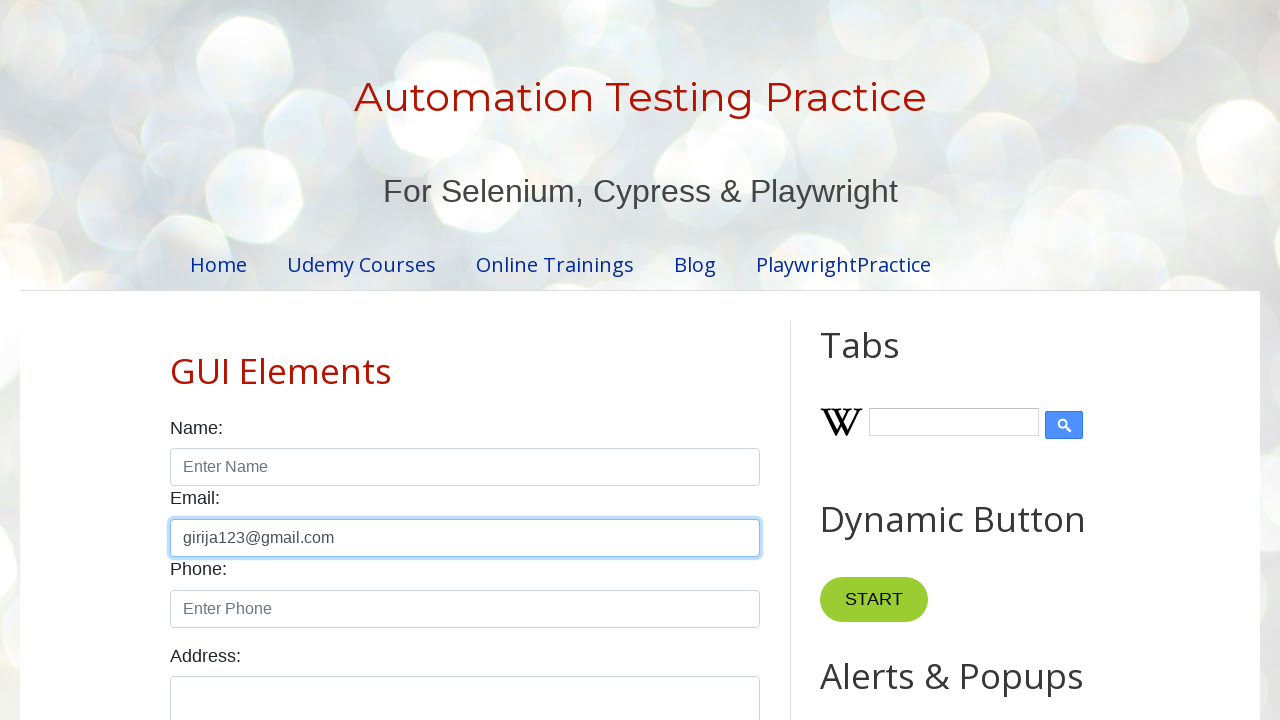

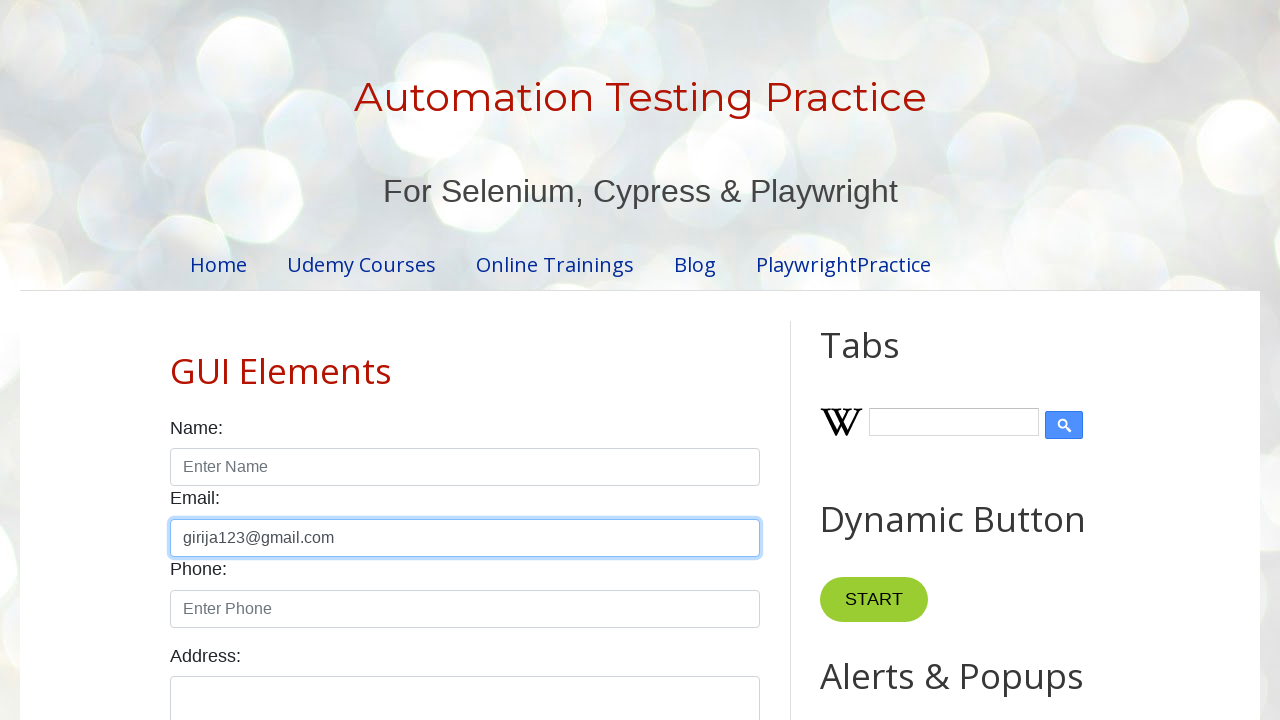